Tests selecting multiple options from a multi-select superheros dropdown

Starting URL: https://letcode.in/dropdowns

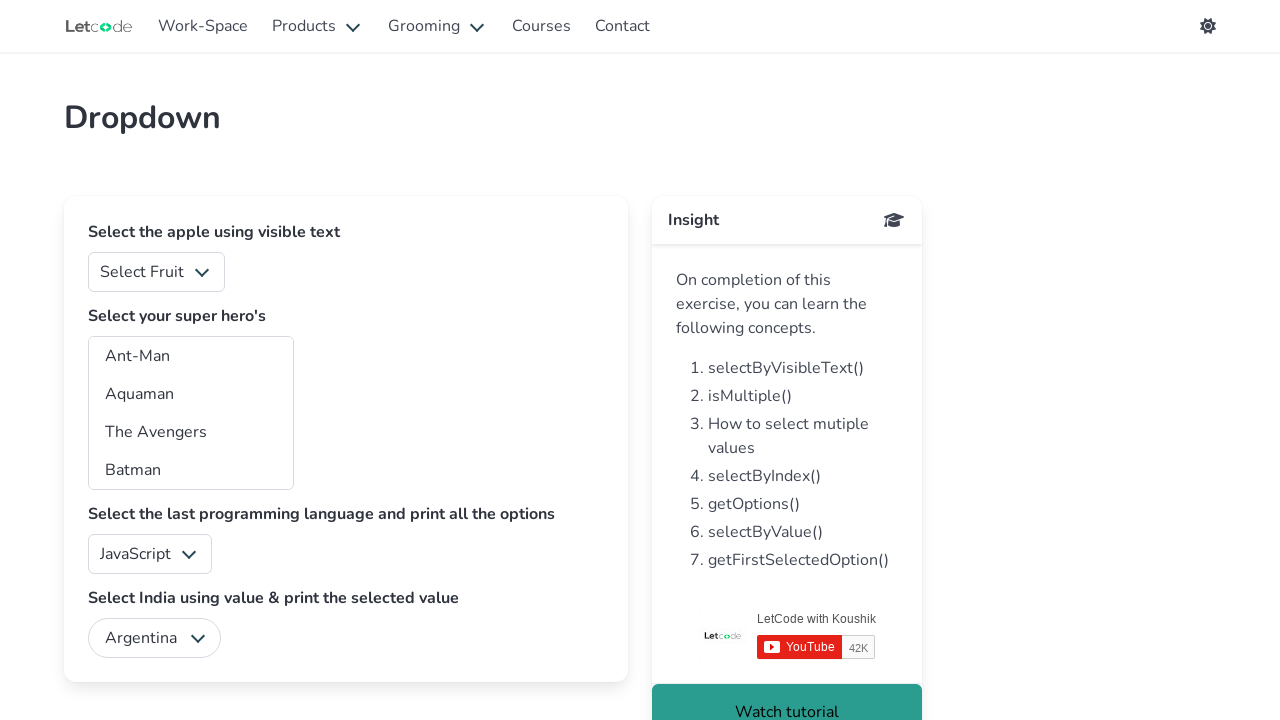

Selected multiple options (am, aq) from superheros dropdown on #superheros
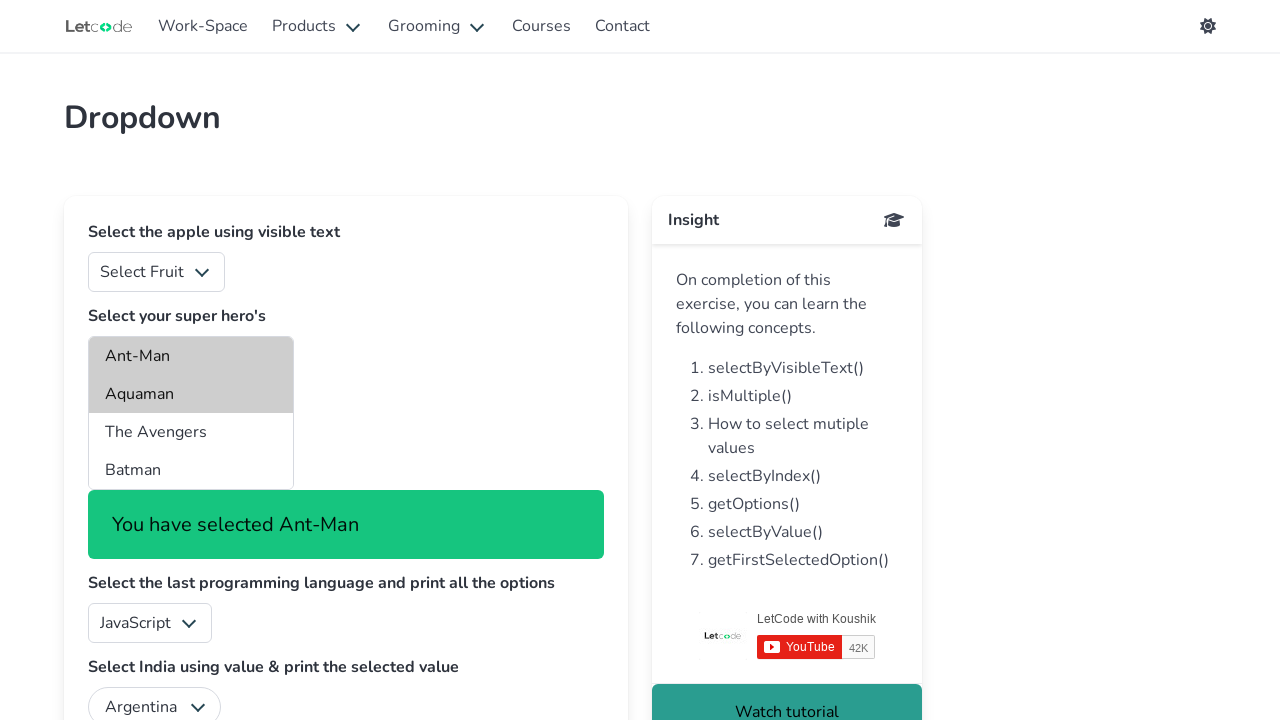

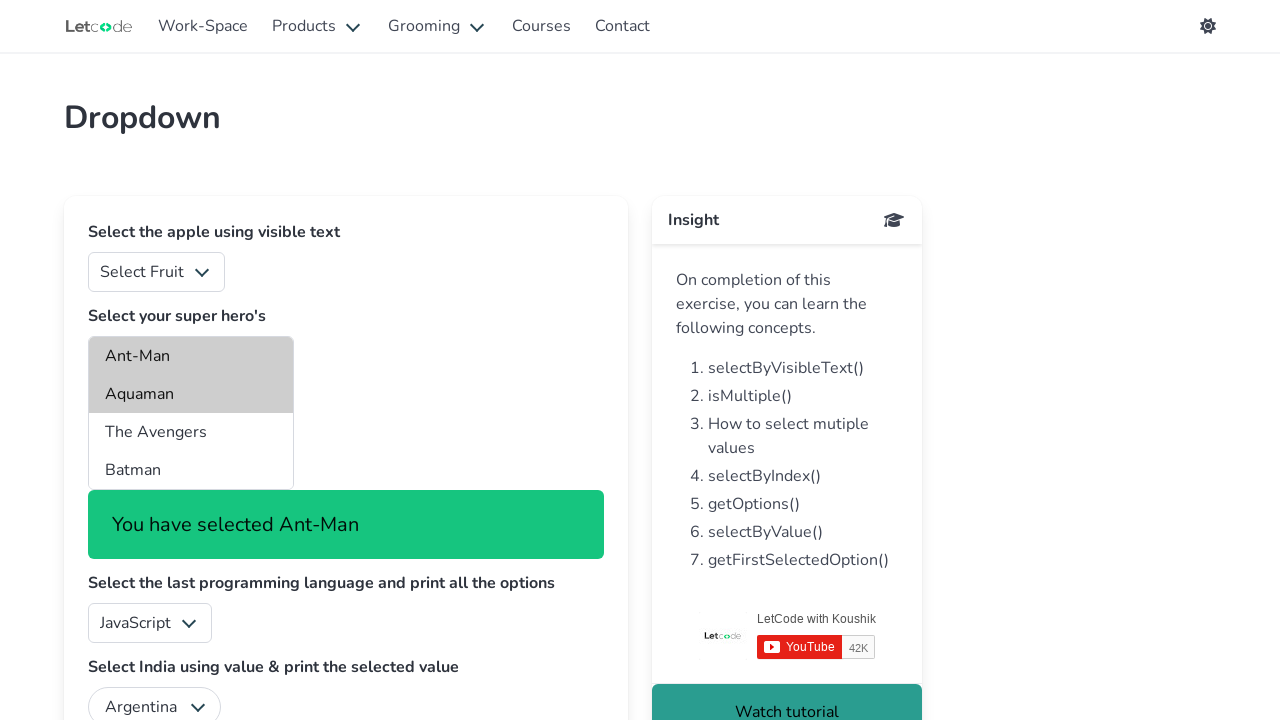